Reads a value from the page, calculates its logarithm, fills it in a text field, then checks a checkbox and clicks a radio button before submitting

Starting URL: https://SunInJuly.github.io/execute_script.html

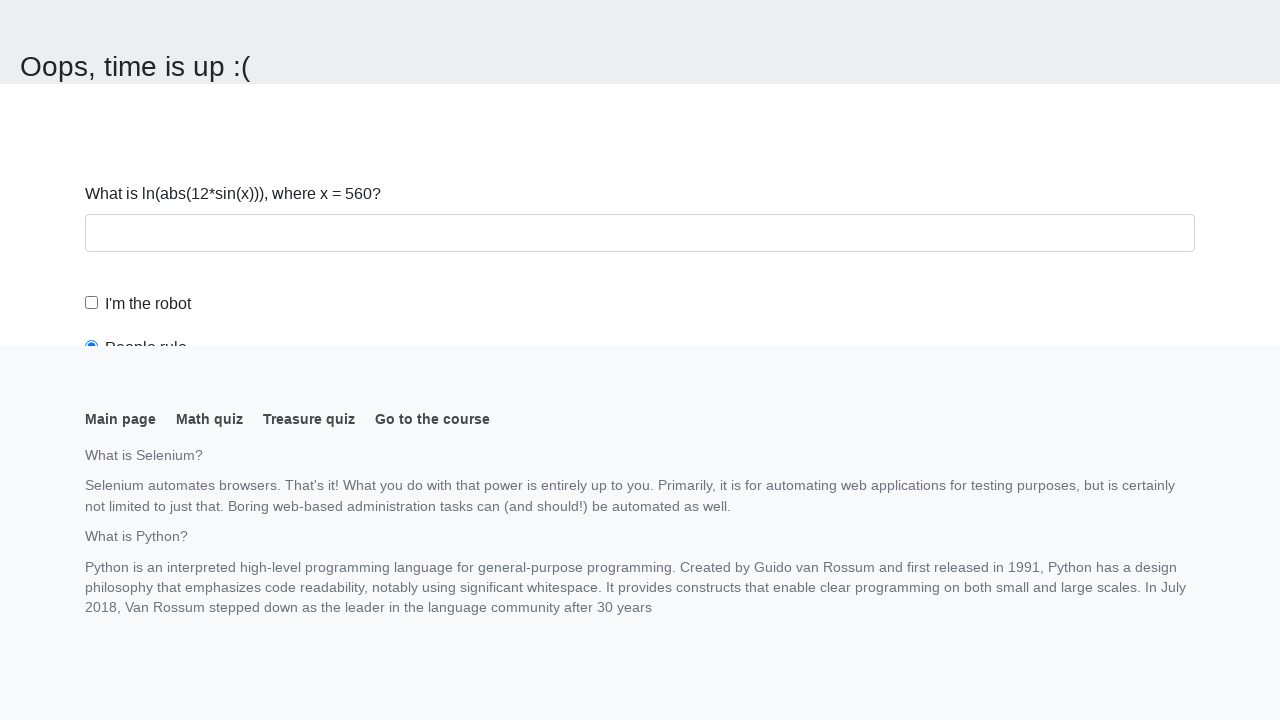

Navigated to the test page
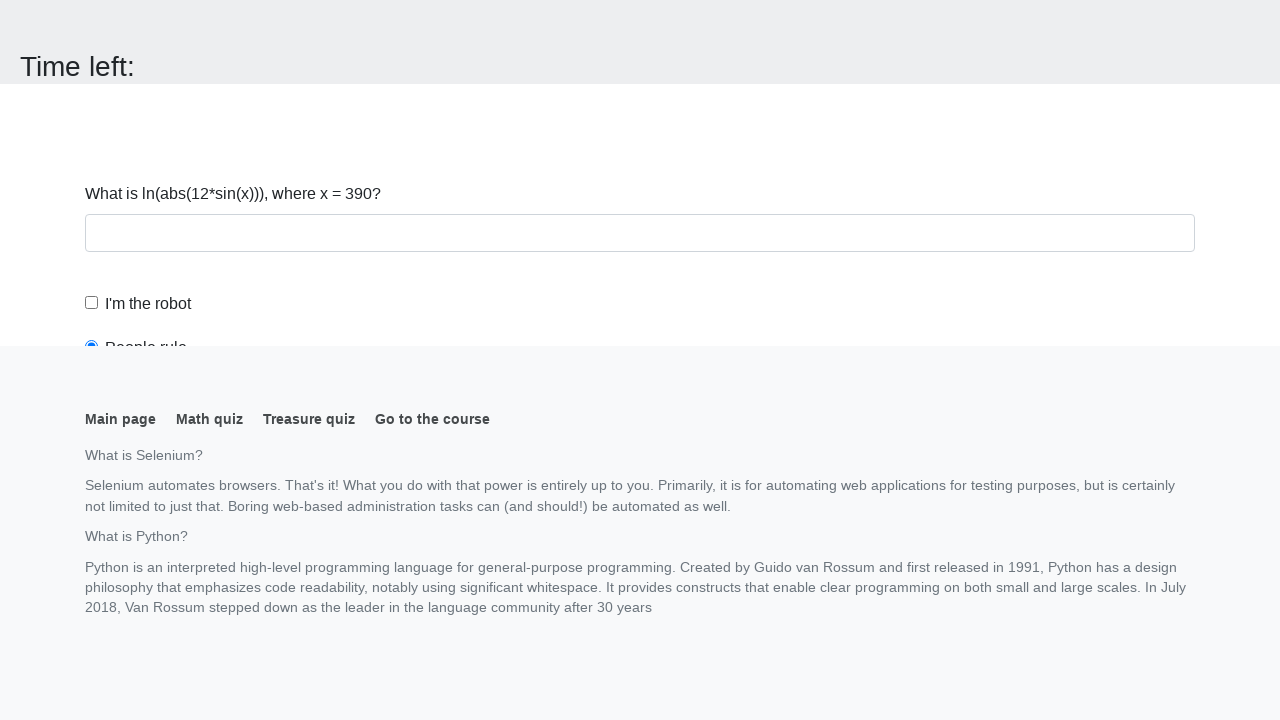

Retrieved input value from page
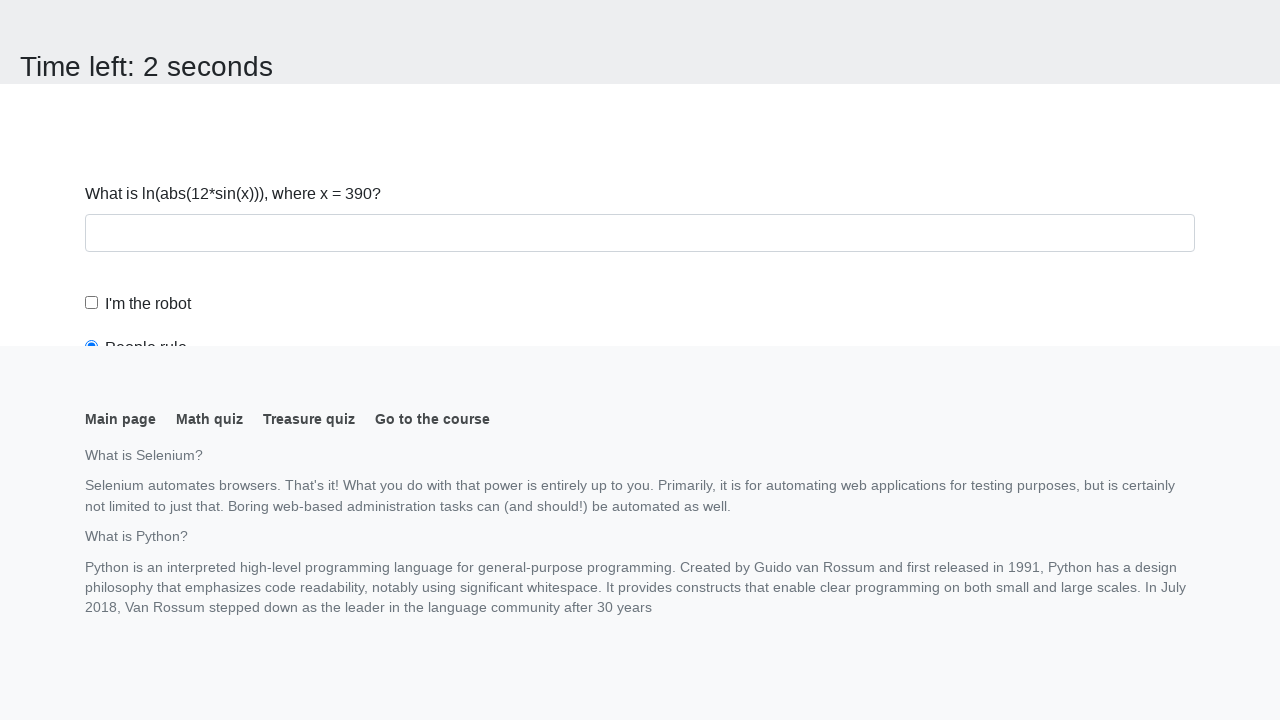

Calculated logarithm result: 1.6367648912960622
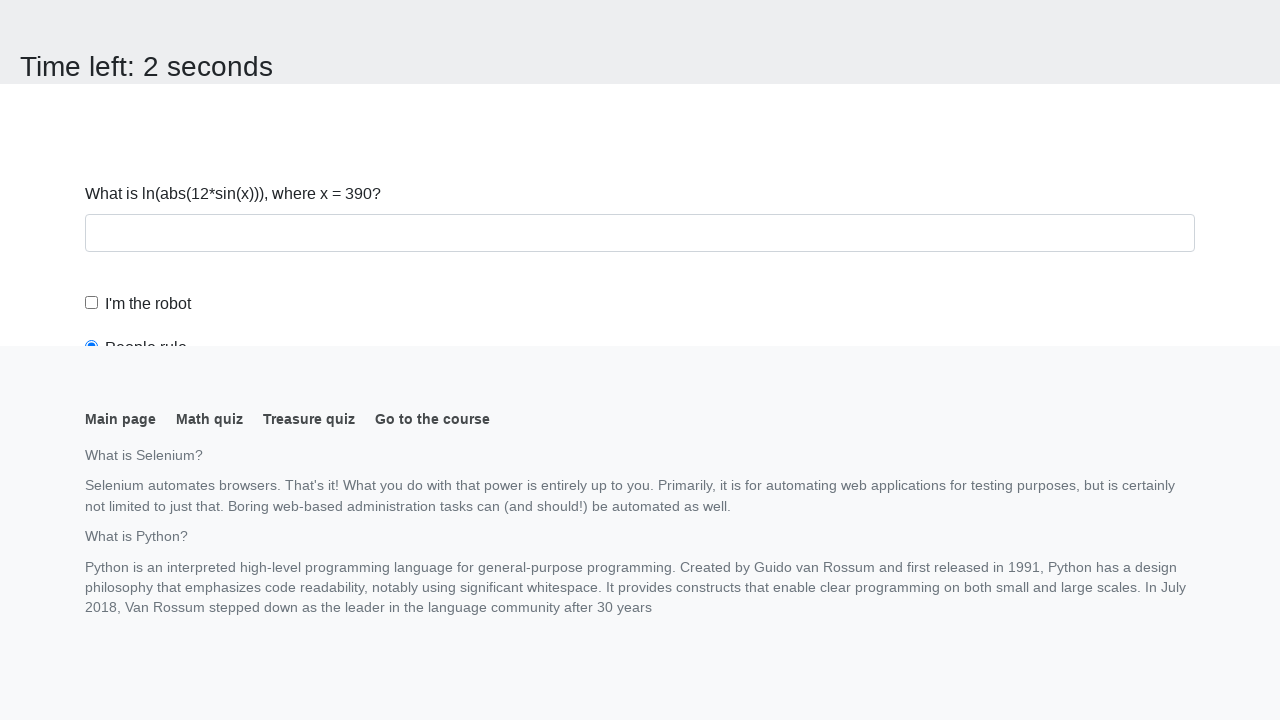

Filled text field with calculated logarithm value on [type='text']
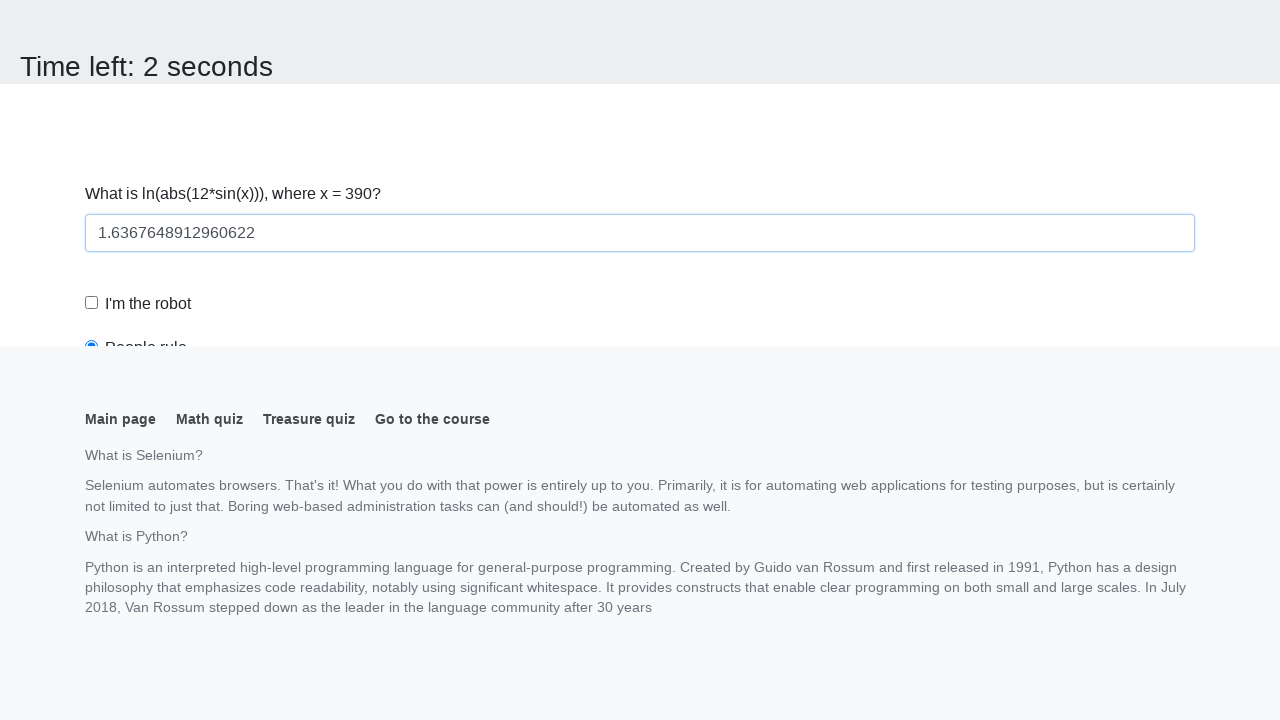

Clicked the checkbox at (92, 303) on [type='checkbox']
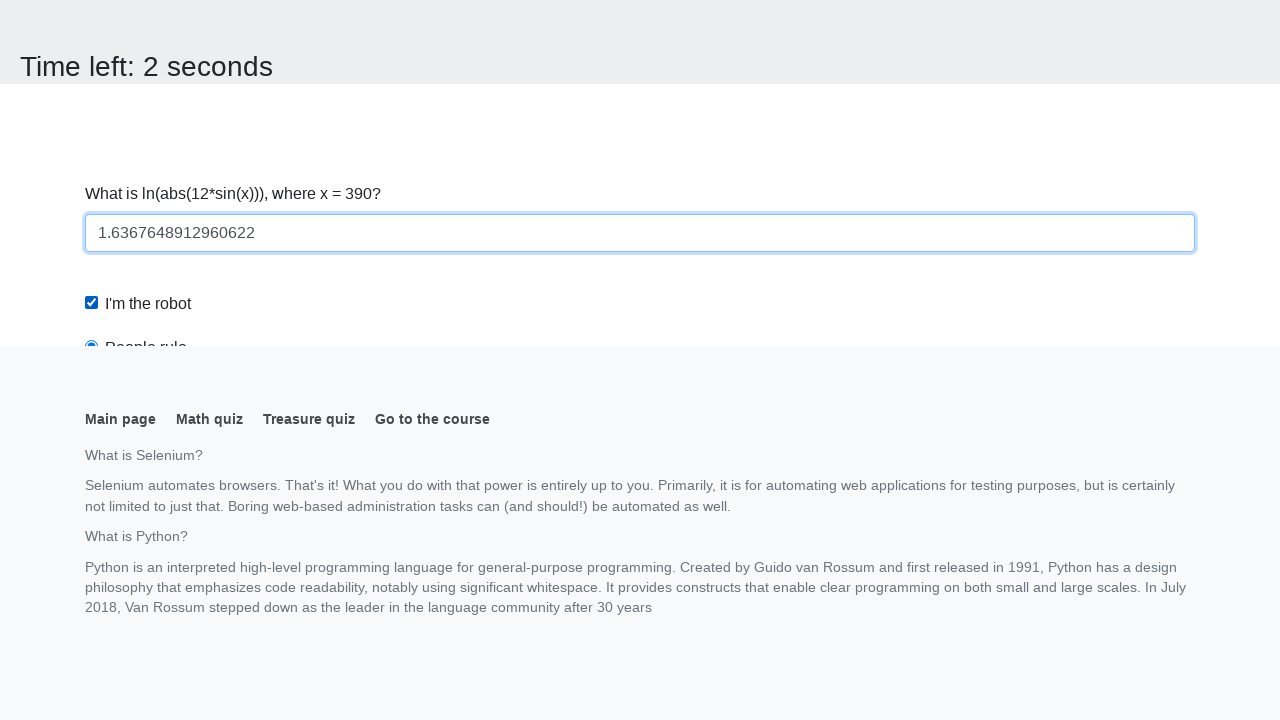

Scrolled radio button into view
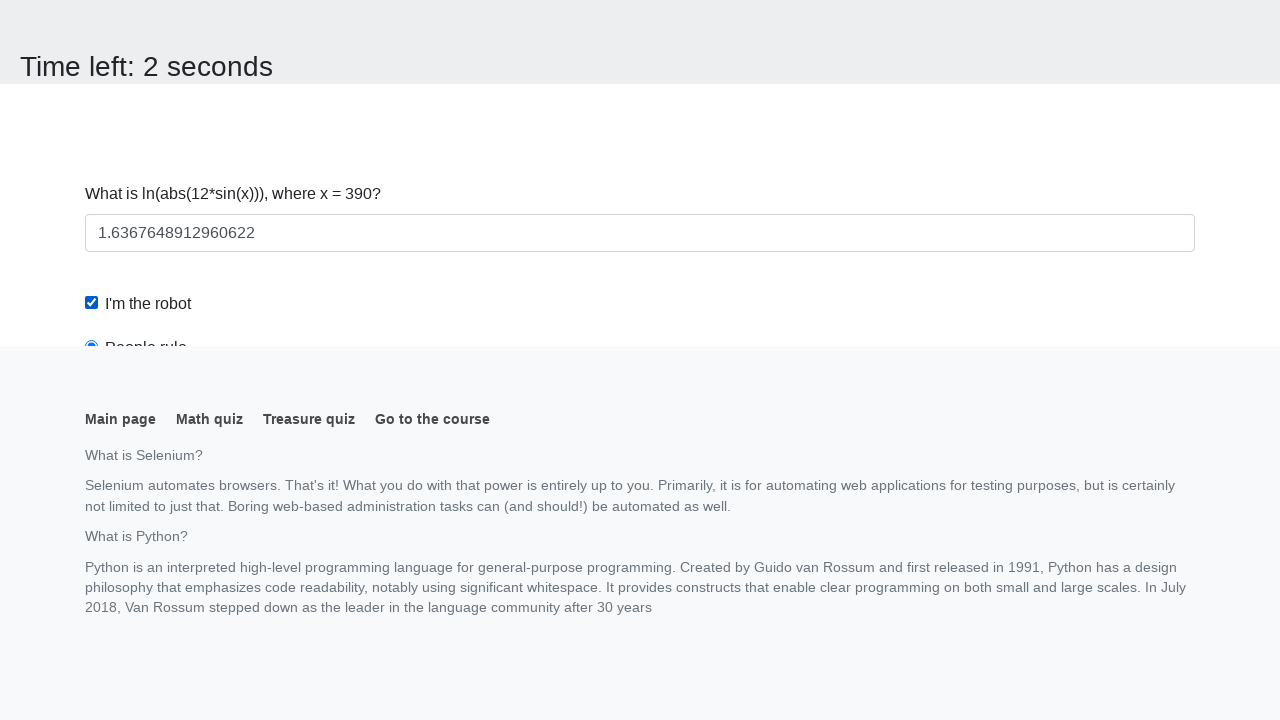

Clicked the radio button at (92, 7) on #robotsRule
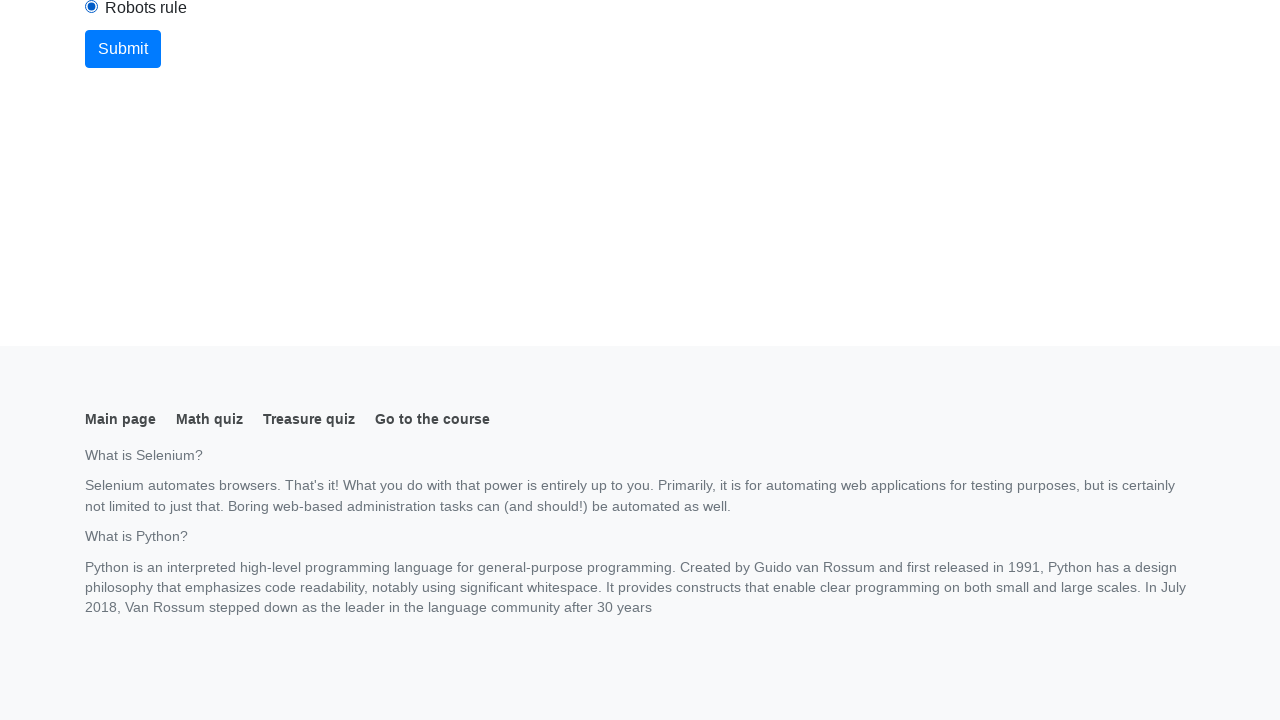

Scrolled submit button into view
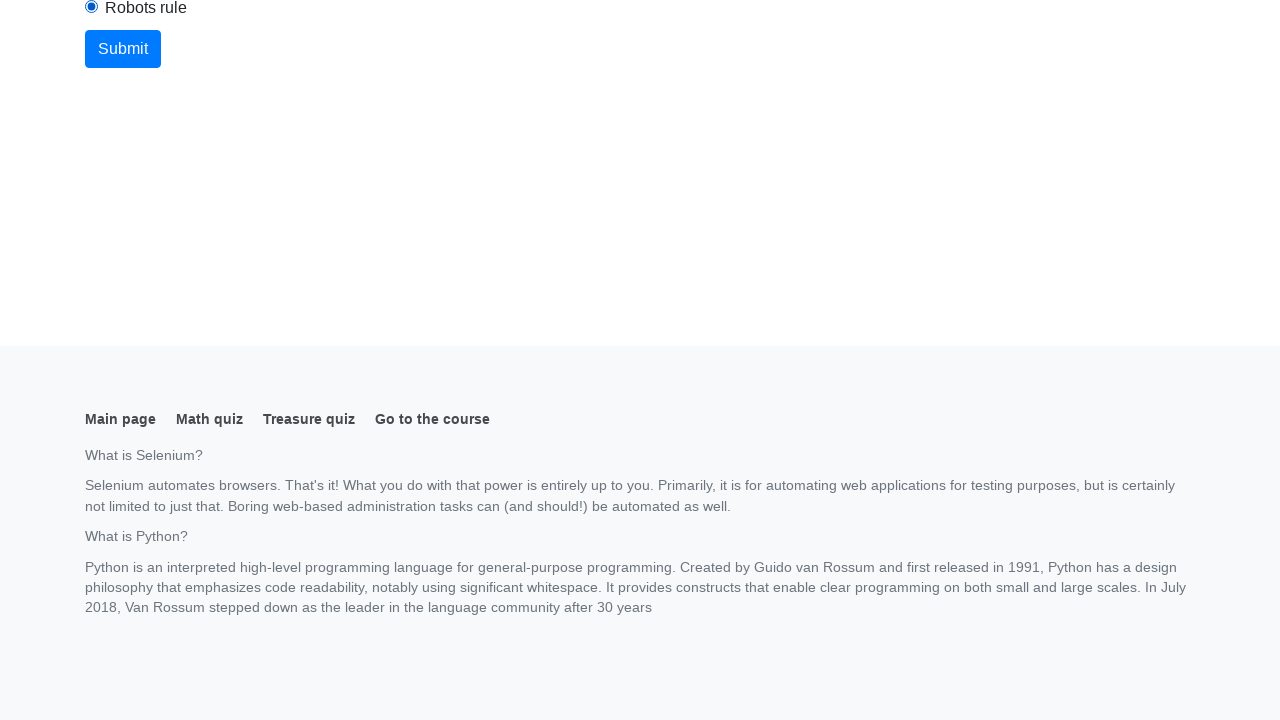

Clicked the submit button at (123, 49) on button
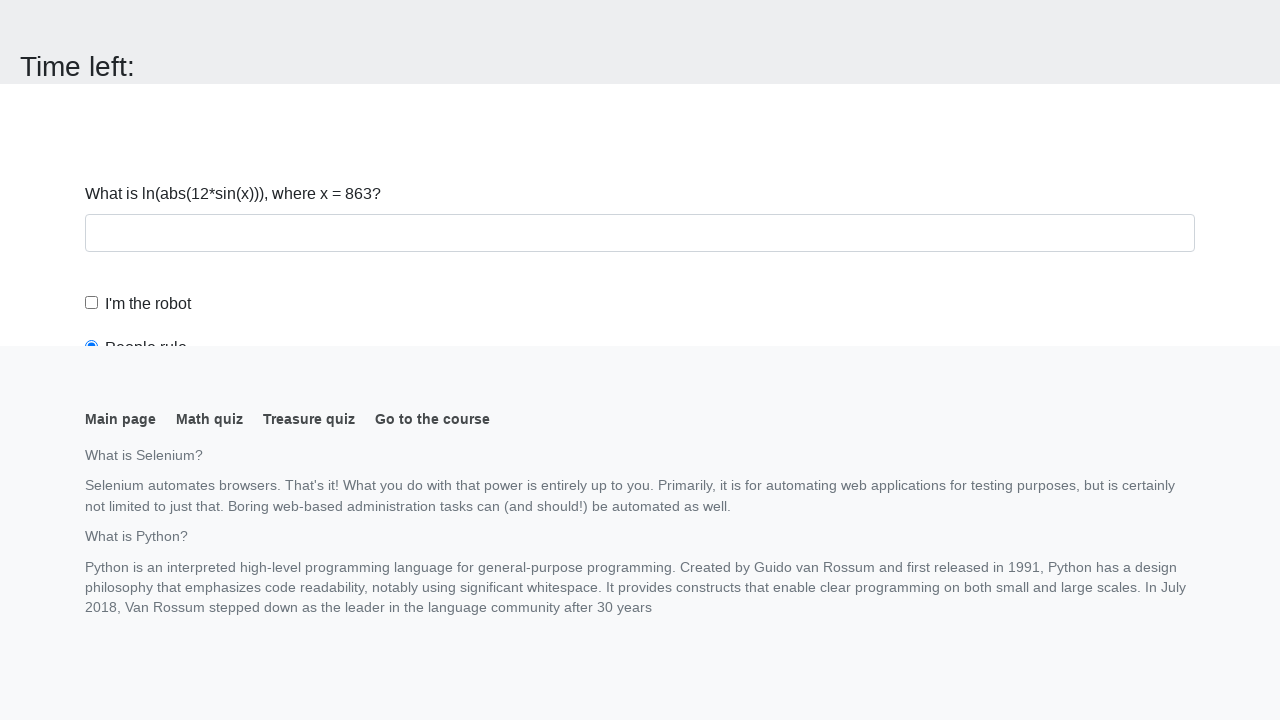

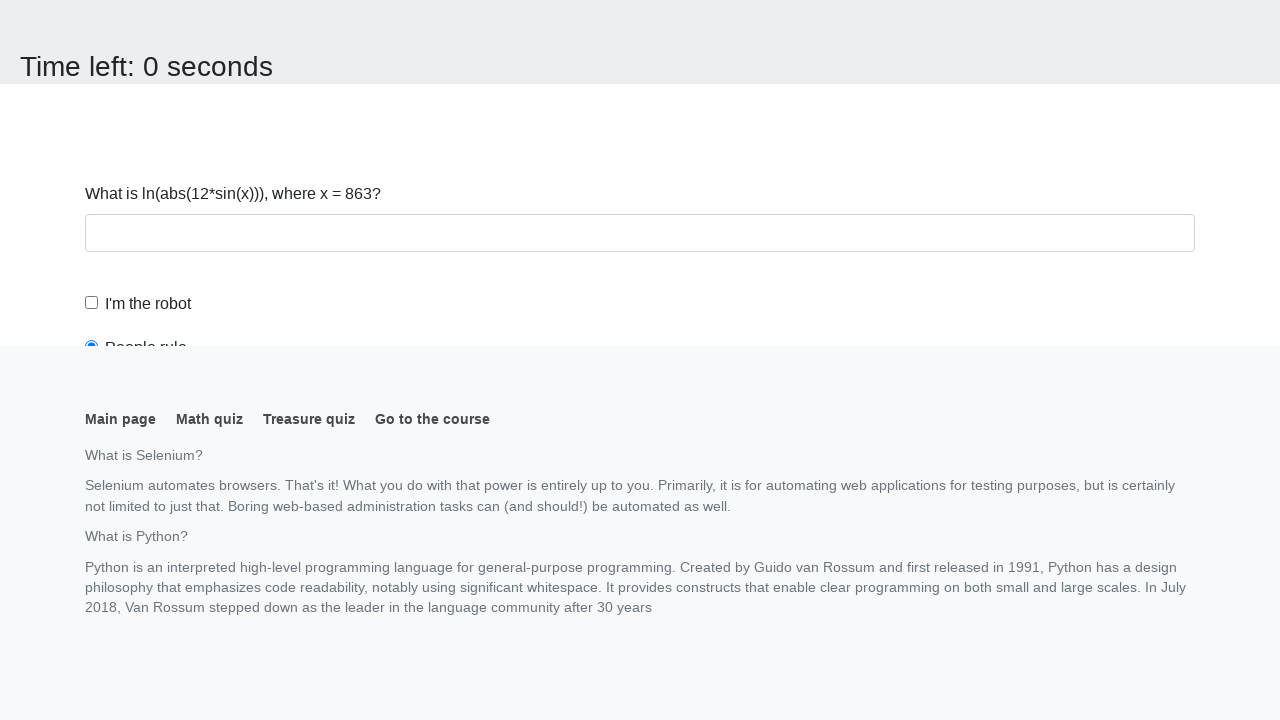